Tests adding a MacBook Air to the shopping cart by navigating to the Laptops category, selecting the product, adding it to cart, and verifying the item appears in the cart with a total price.

Starting URL: https://www.demoblaze.com/

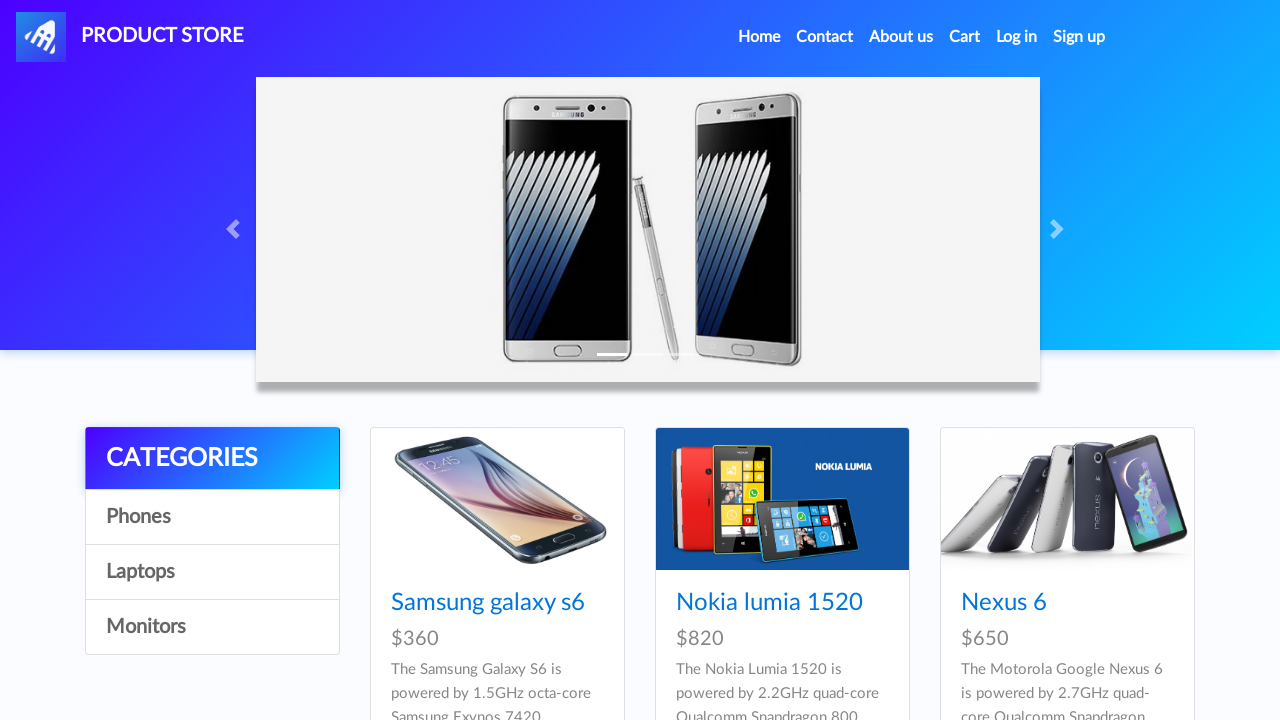

Clicked on Laptops category at (212, 572) on text=Laptops
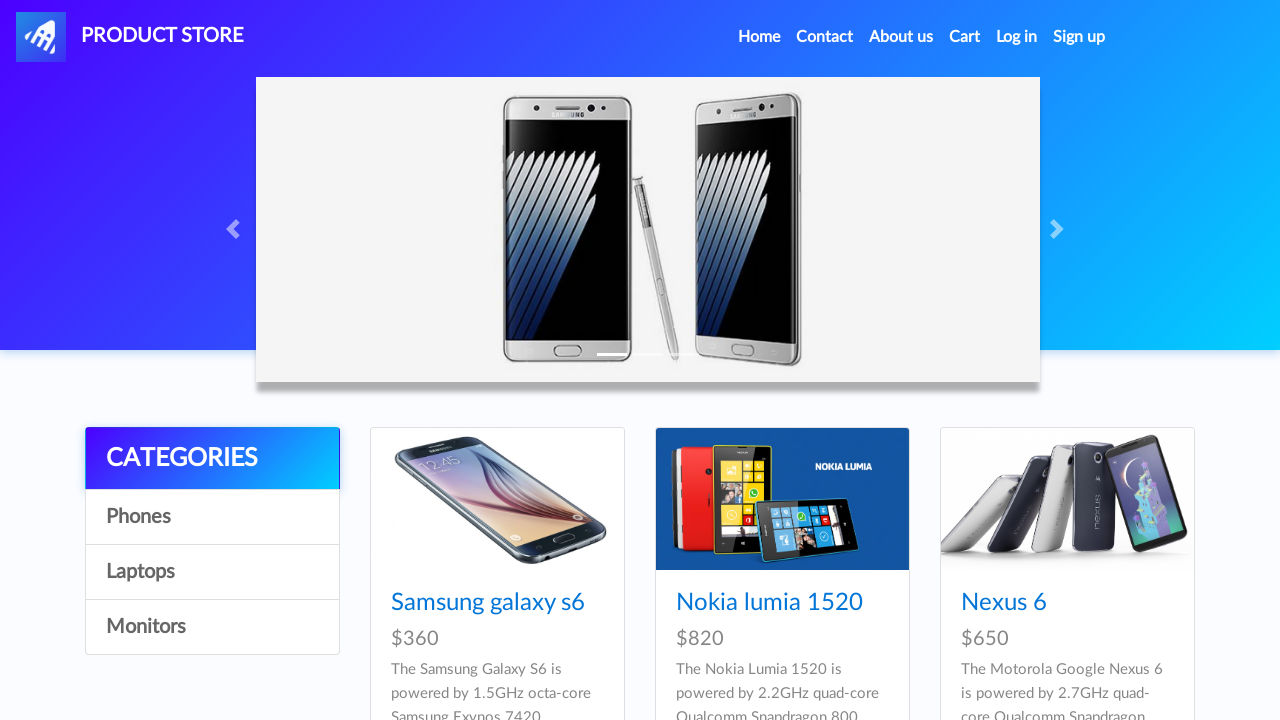

Waited for page to load after clicking Laptops
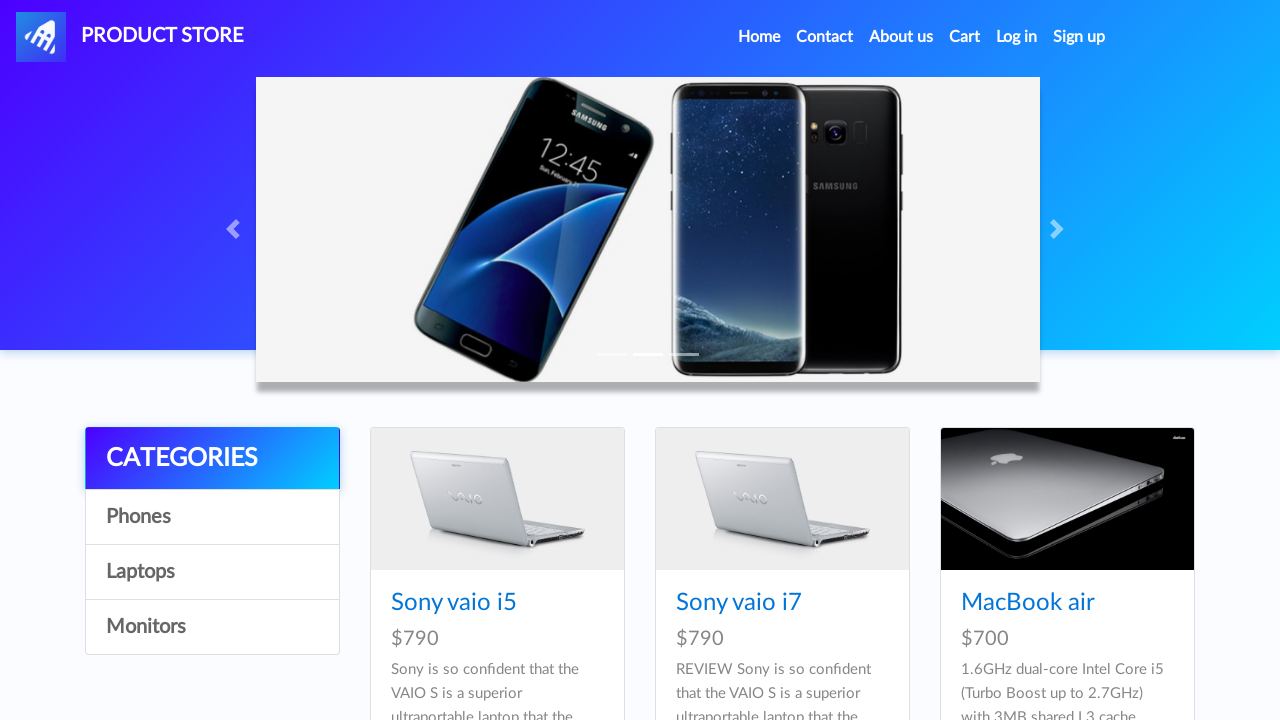

Clicked on MacBook Air product at (1028, 603) on text=MacBook air
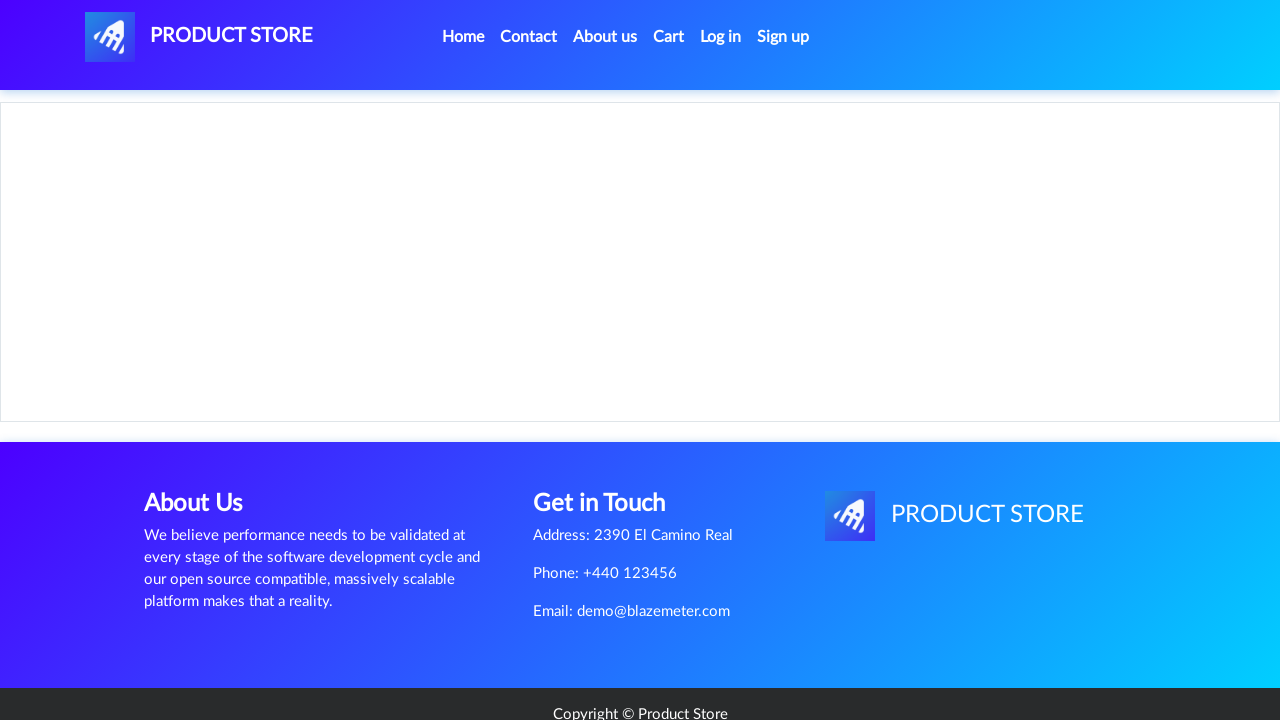

Add to cart button appeared on product page
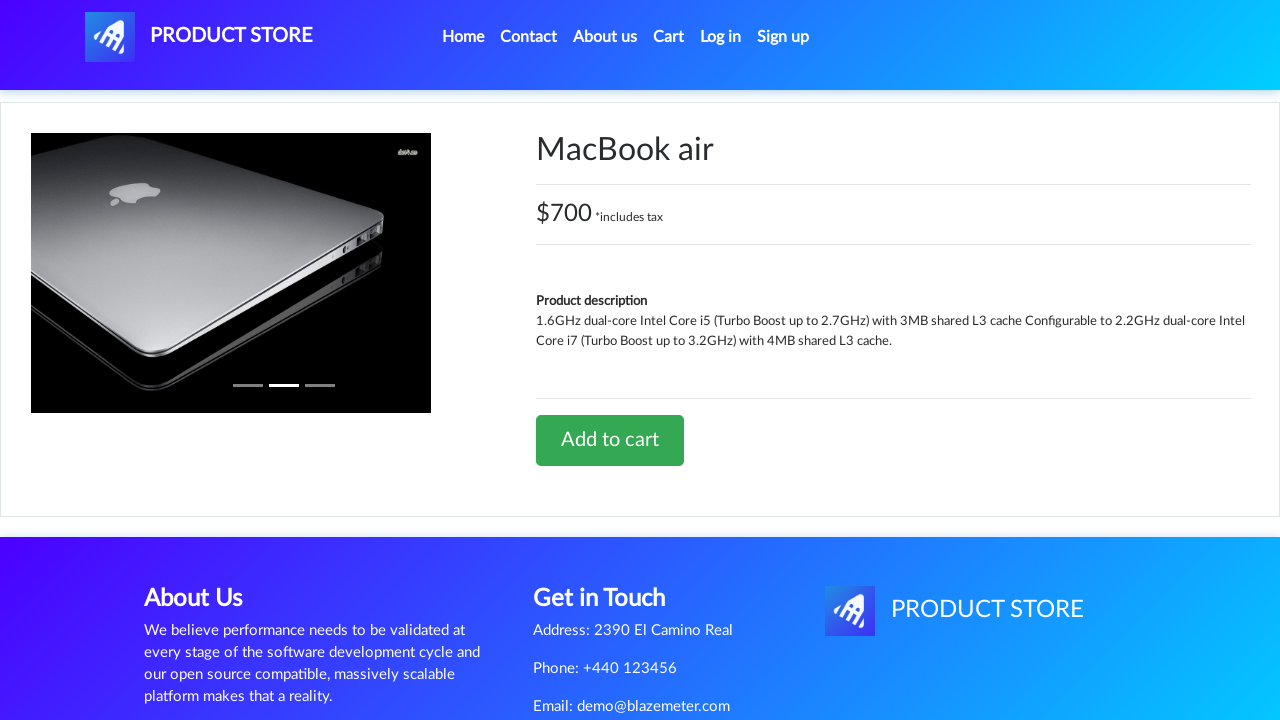

Clicked Add to cart button for MacBook Air at (610, 440) on text=Add to cart
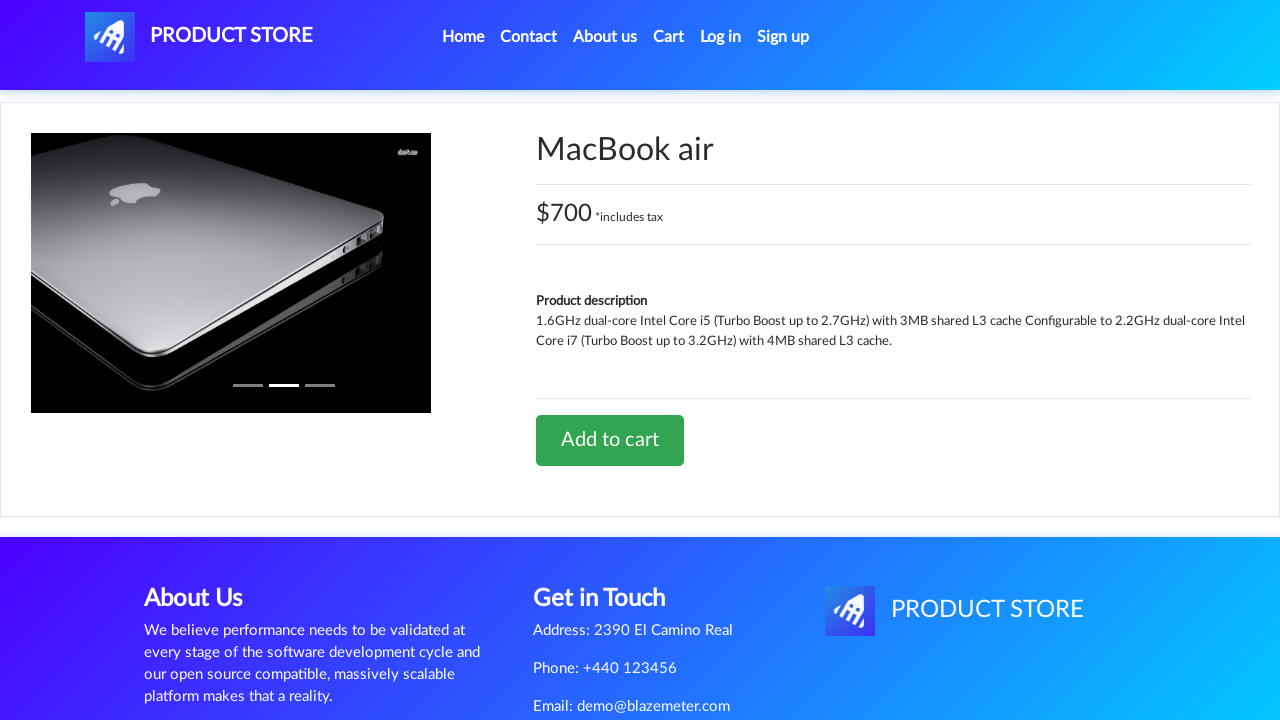

Set up dialog handler and accepted alert confirmation
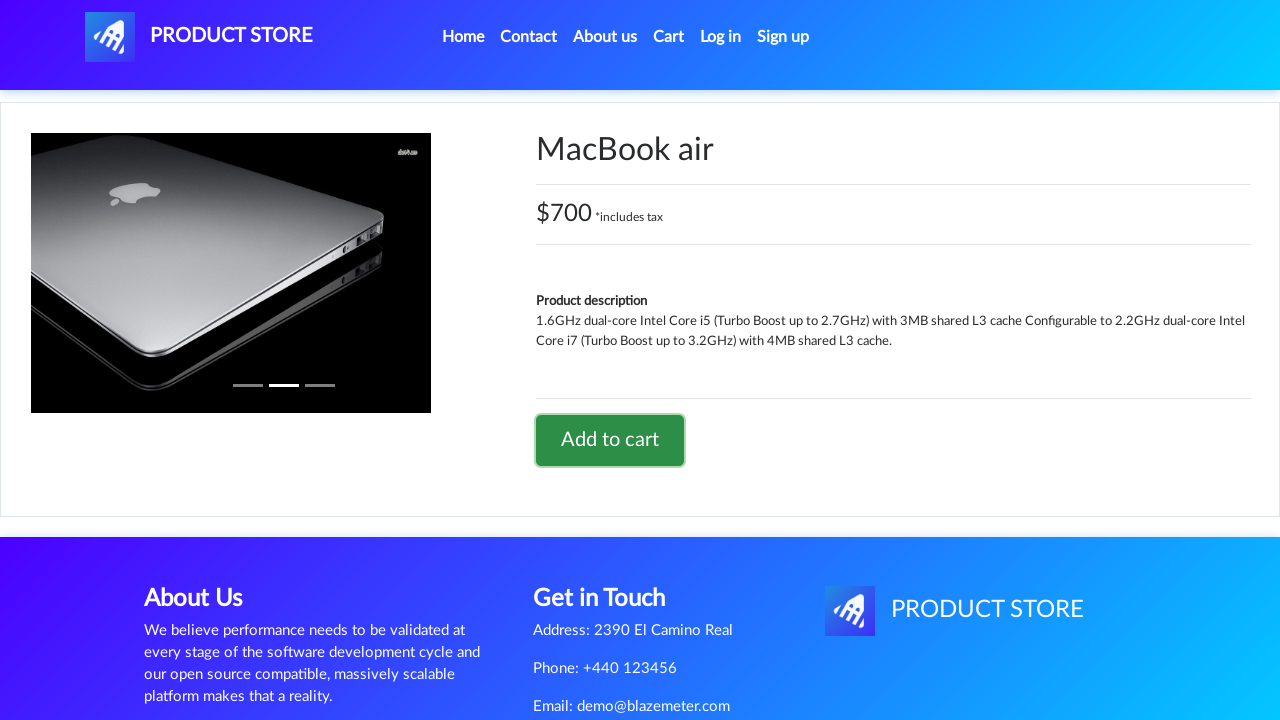

Waited for alert to be processed
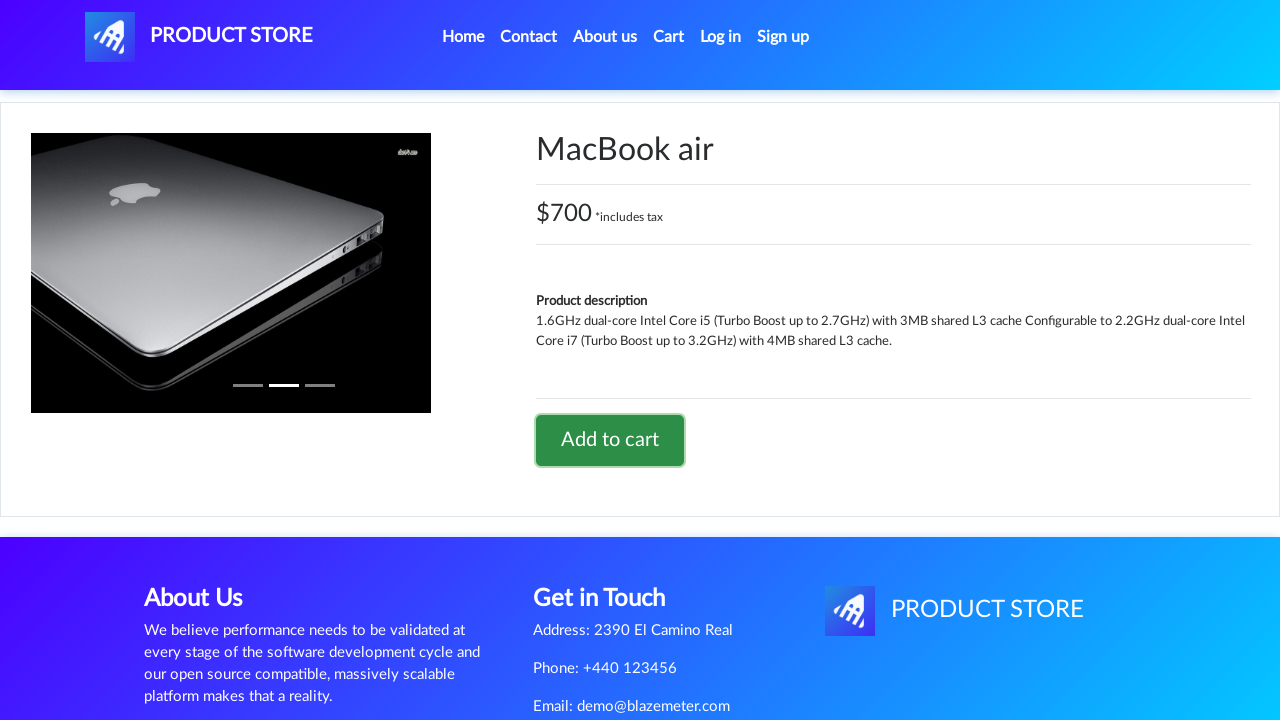

Clicked on cart icon to navigate to shopping cart at (669, 37) on #cartur
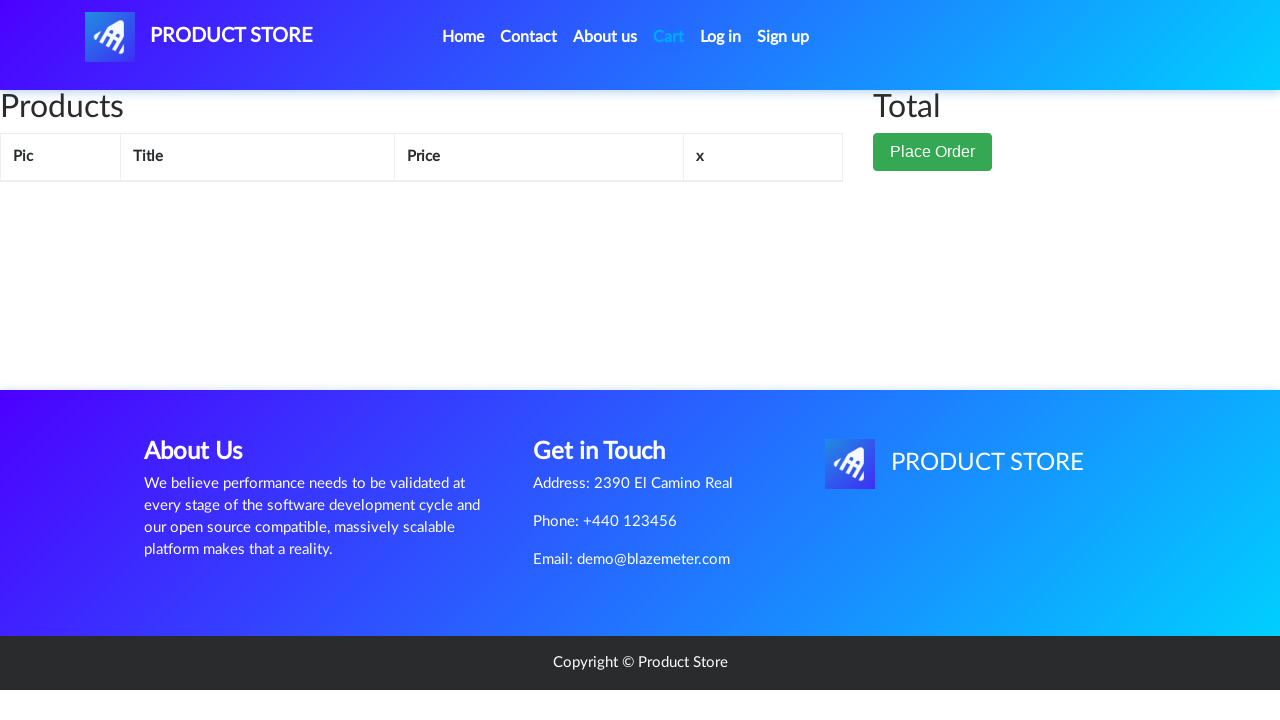

Waited for cart page to load
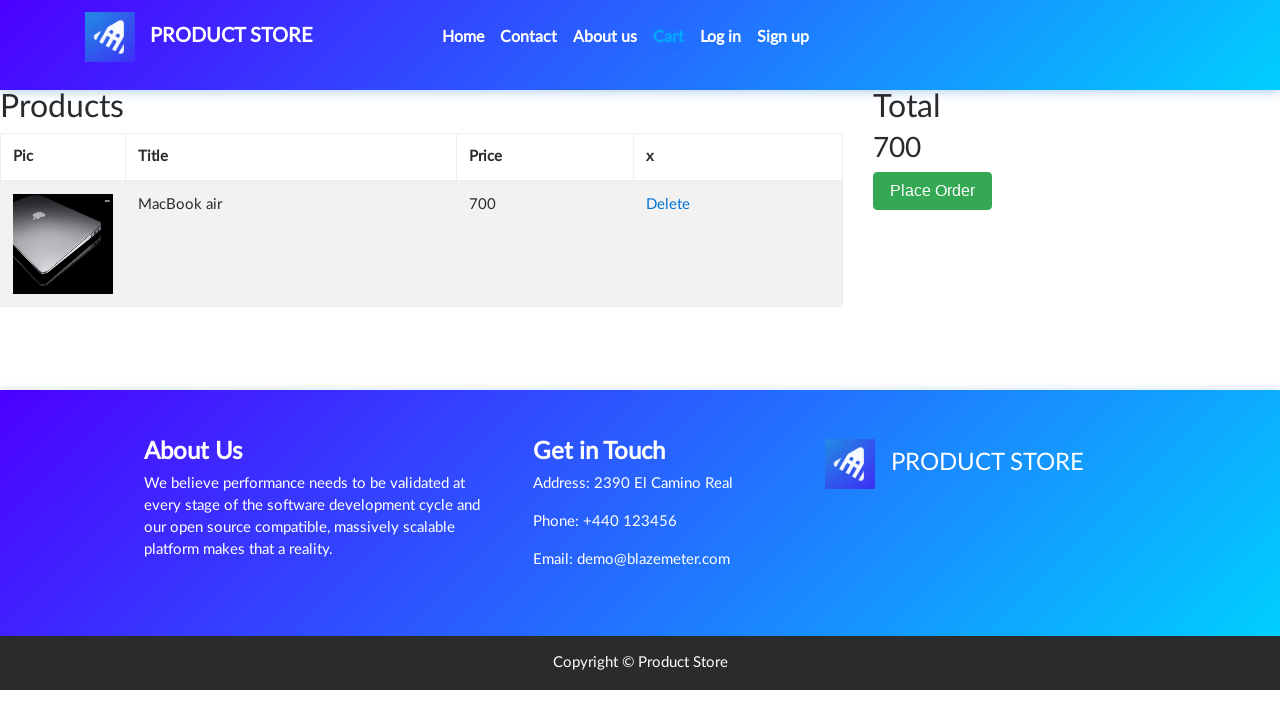

Verified MacBook Air item appeared in cart
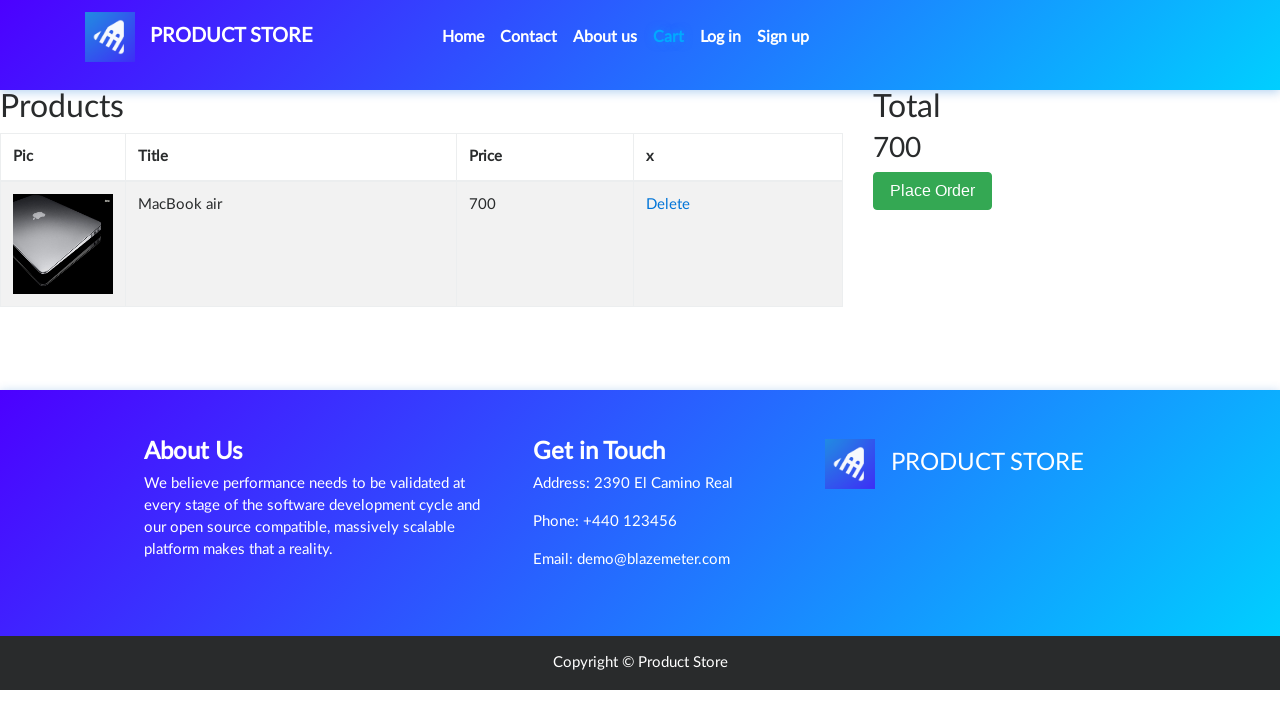

Verified total price is displayed in cart
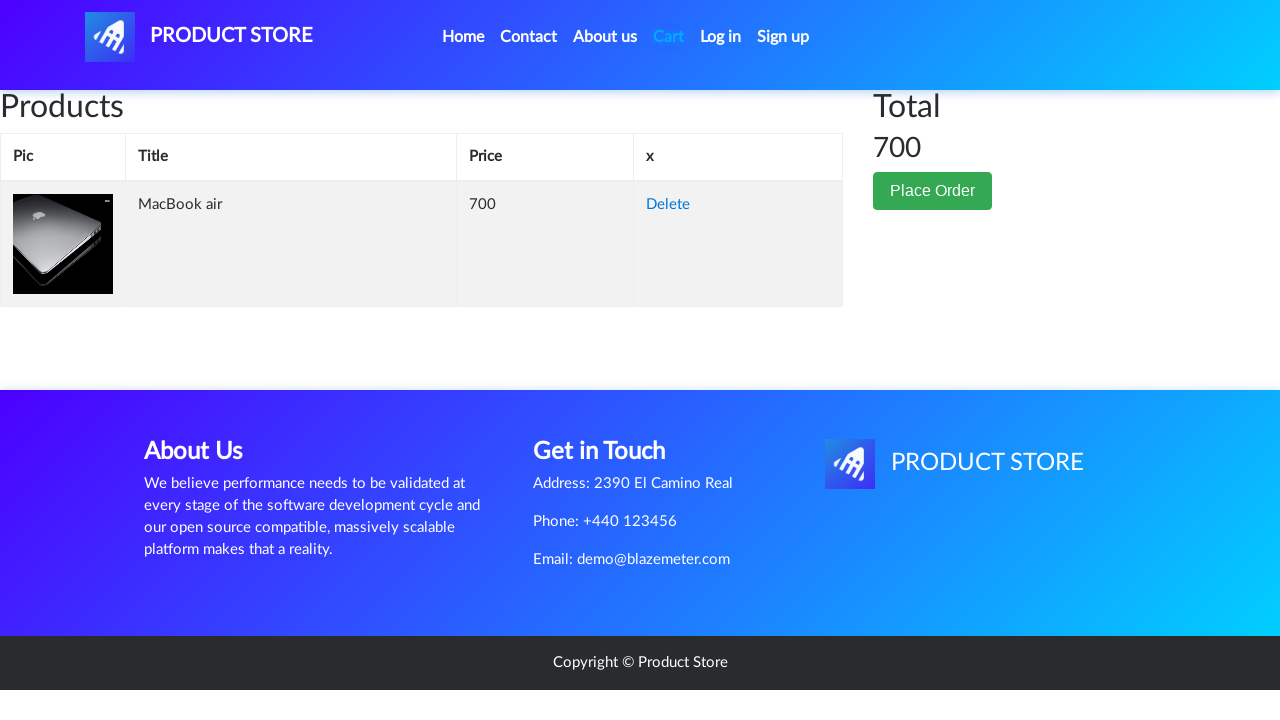

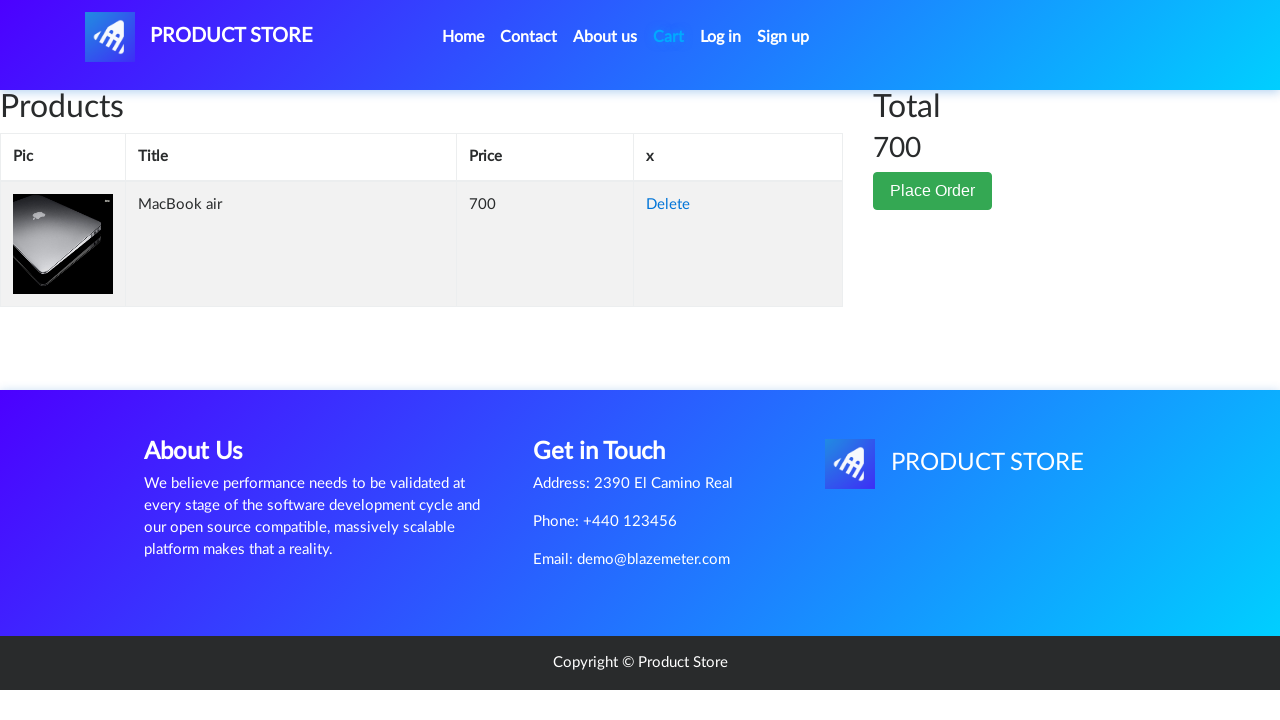